Clicks on the "Elemental Selenium" link at the bottom of the login page

Starting URL: https://the-internet.herokuapp.com/login

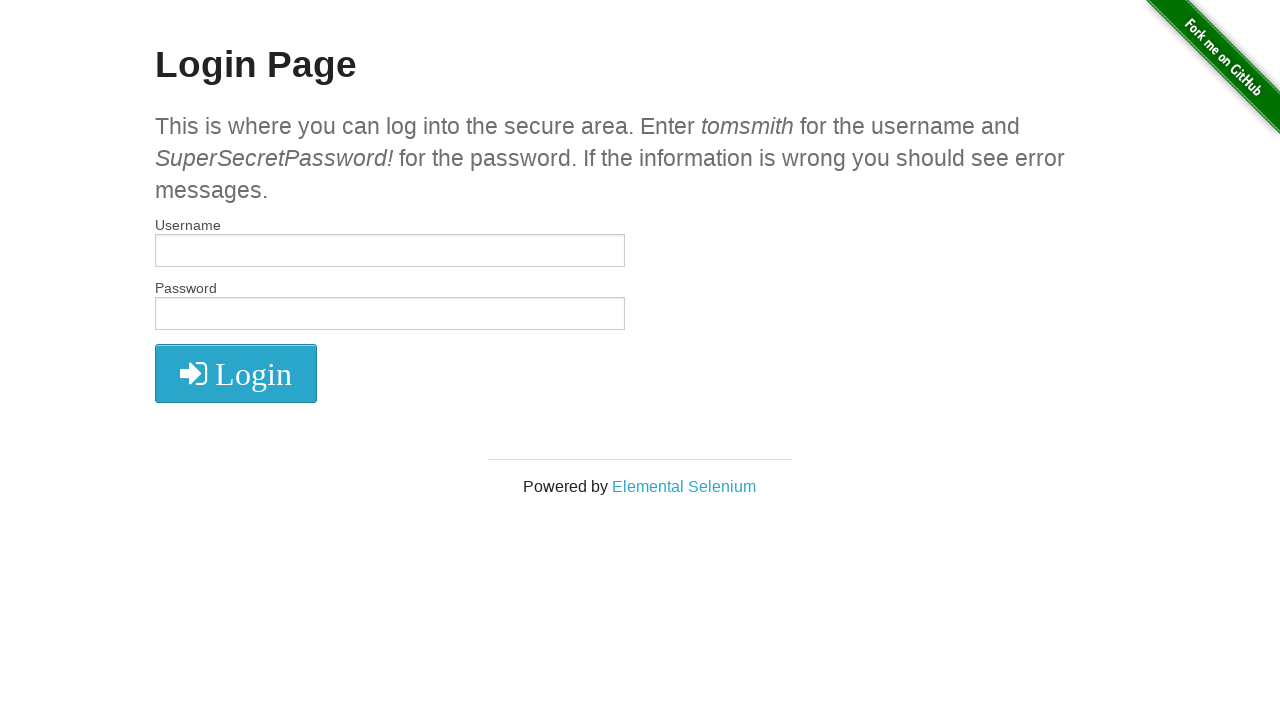

Navigated to login page
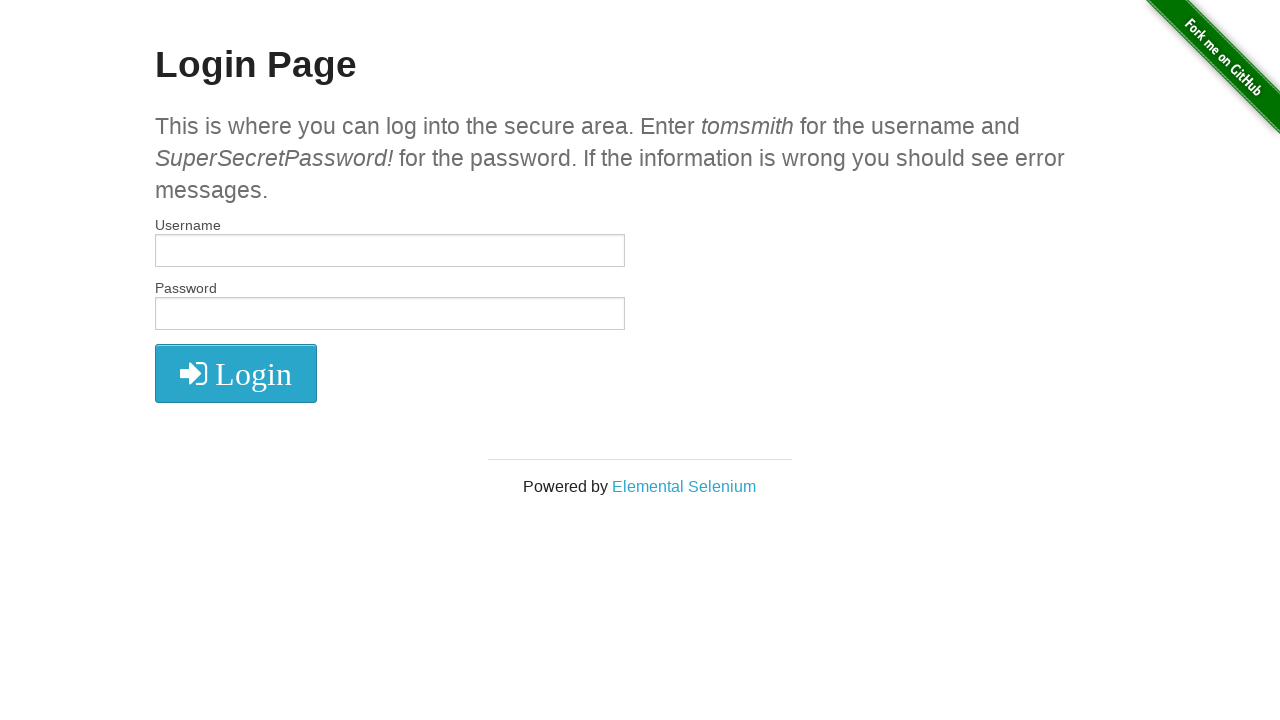

Clicked on the 'Elemental Selenium' link at the bottom of the login page at (684, 486) on text=Elemental Selenium
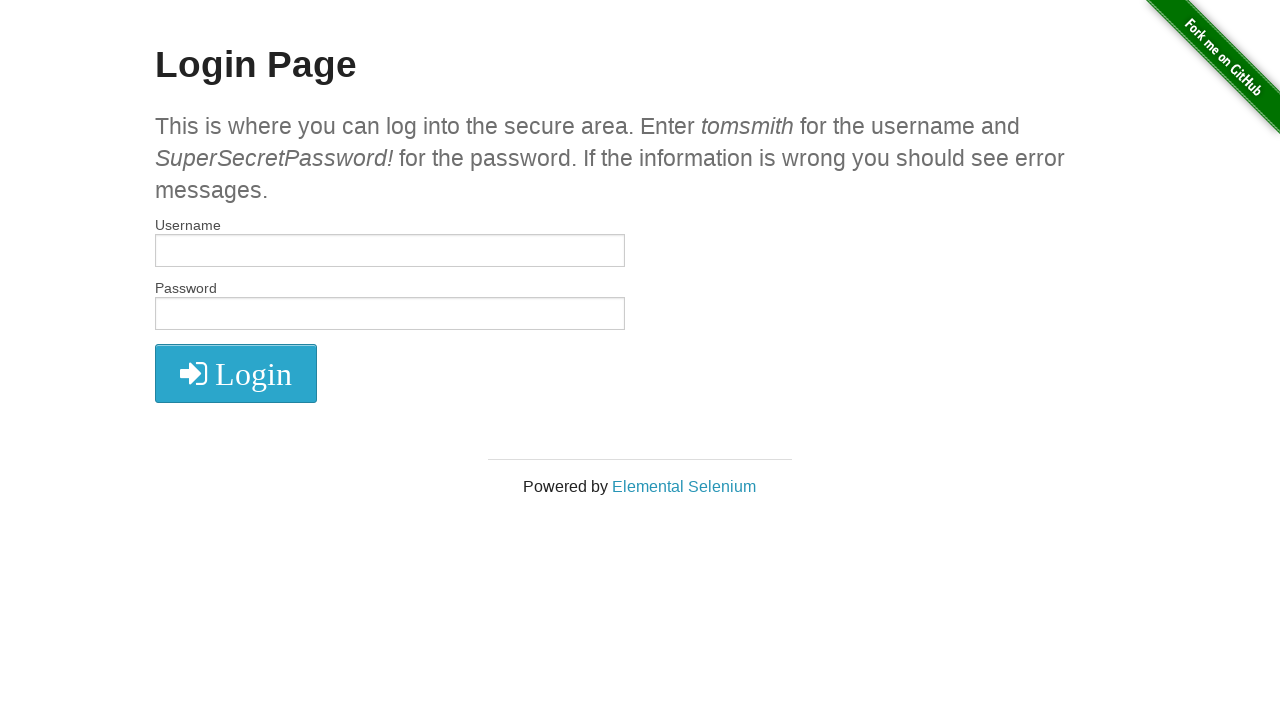

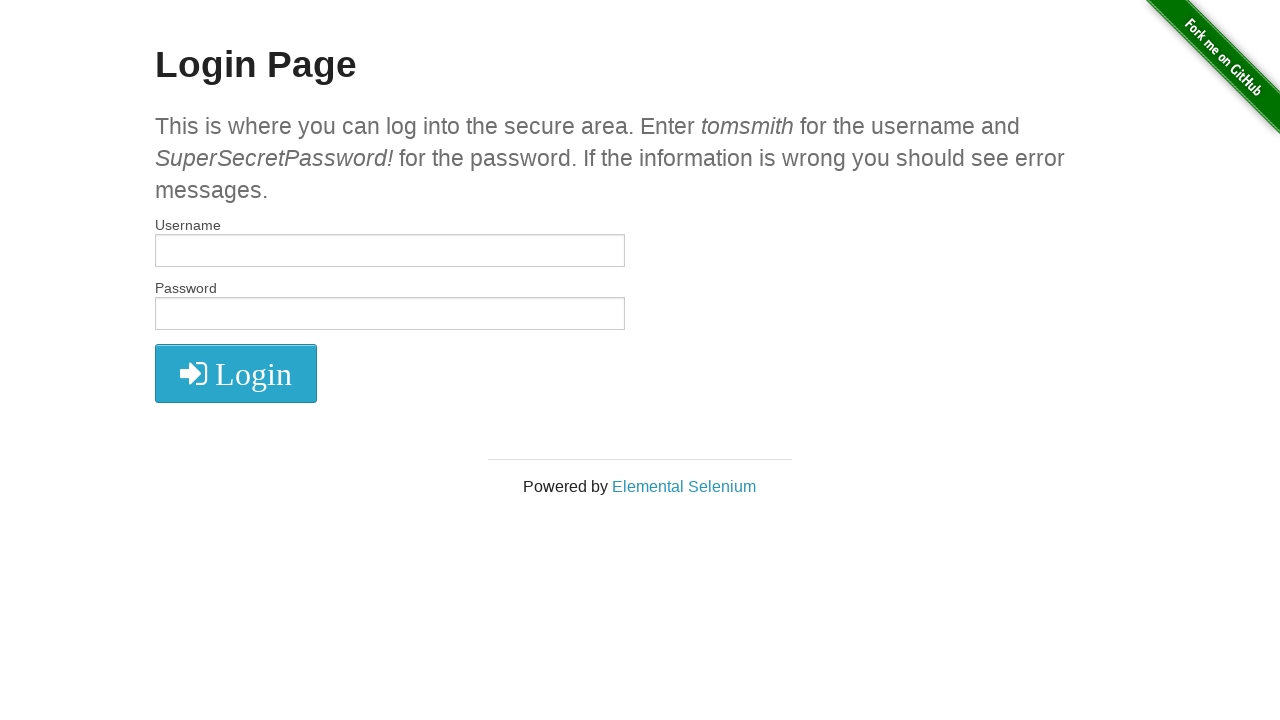